Tests form submission failure when price value is too large (100 repeated 4s)

Starting URL: https://carros-crud.vercel.app/

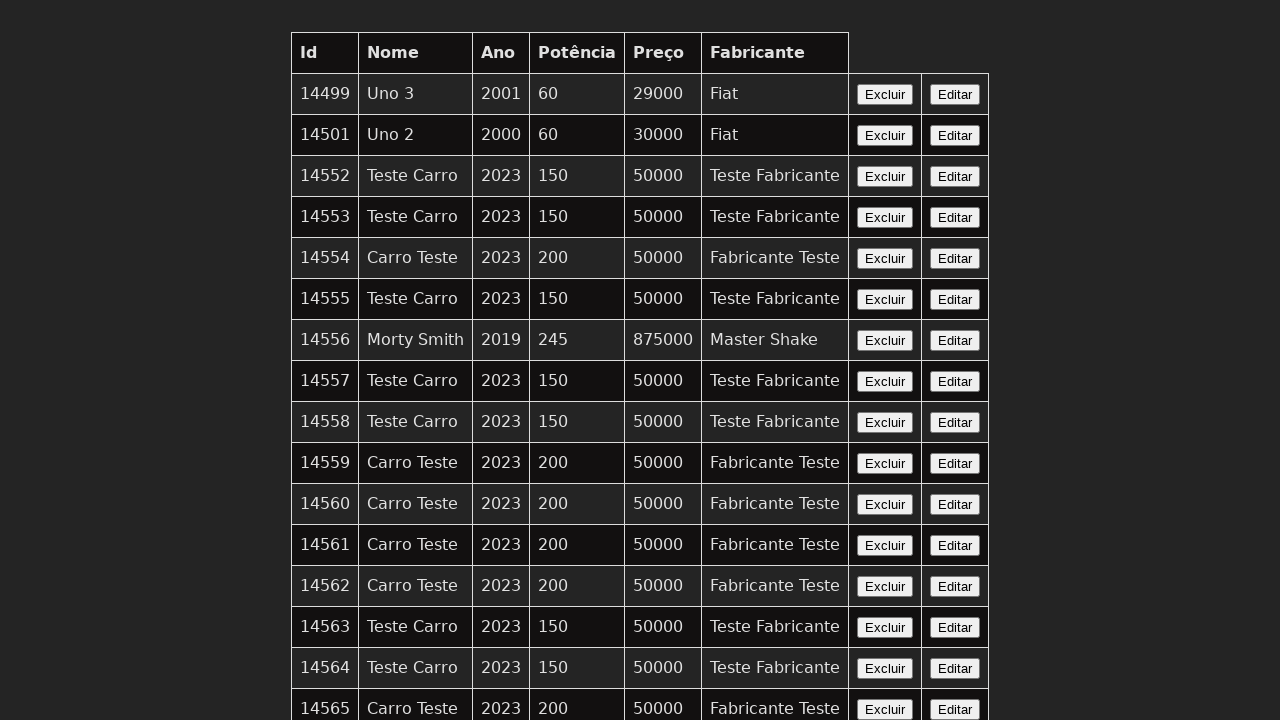

Navigated to carros-crud application
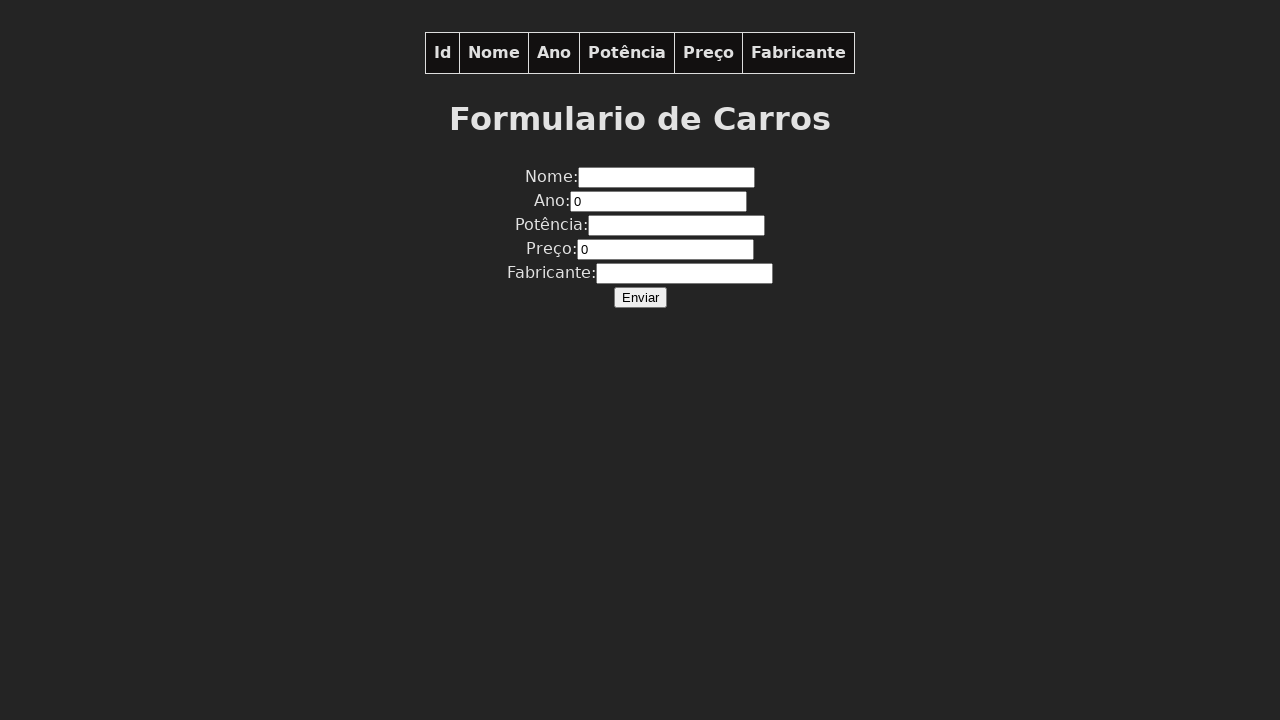

Filled car name field with 'Teste Carro' on input[name='nome']
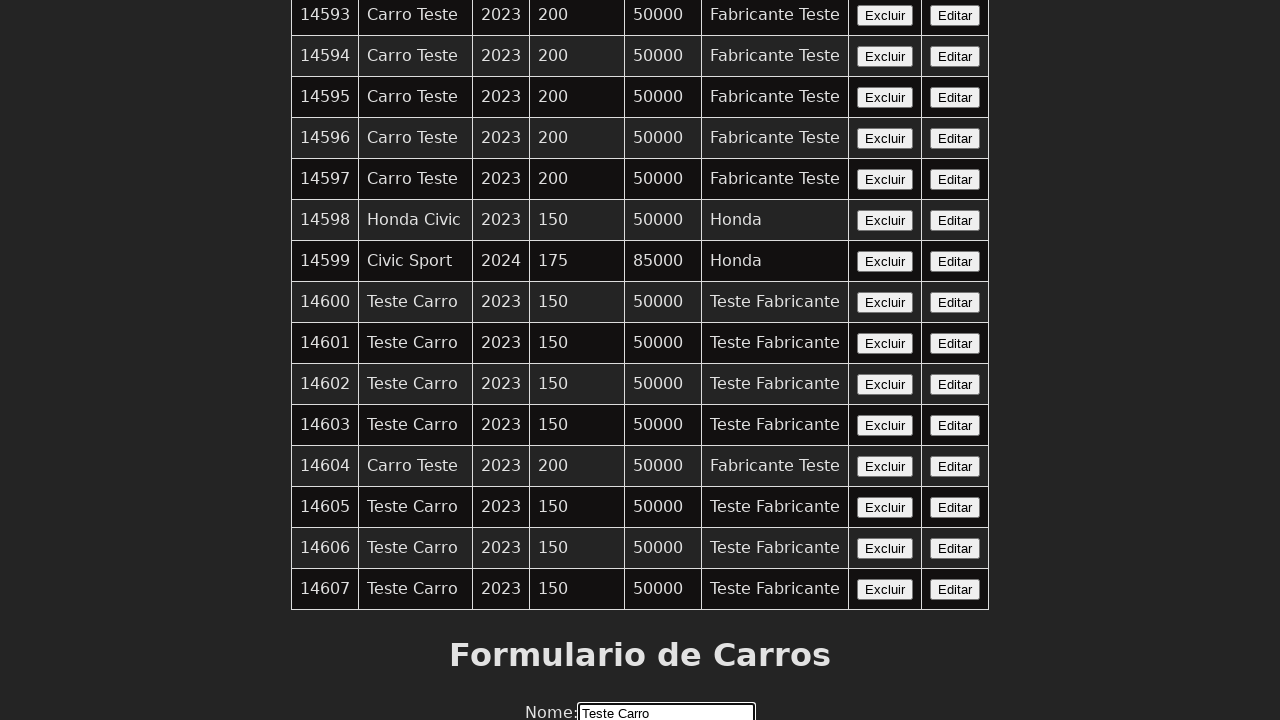

Filled year field with '2000' on input[name='ano']
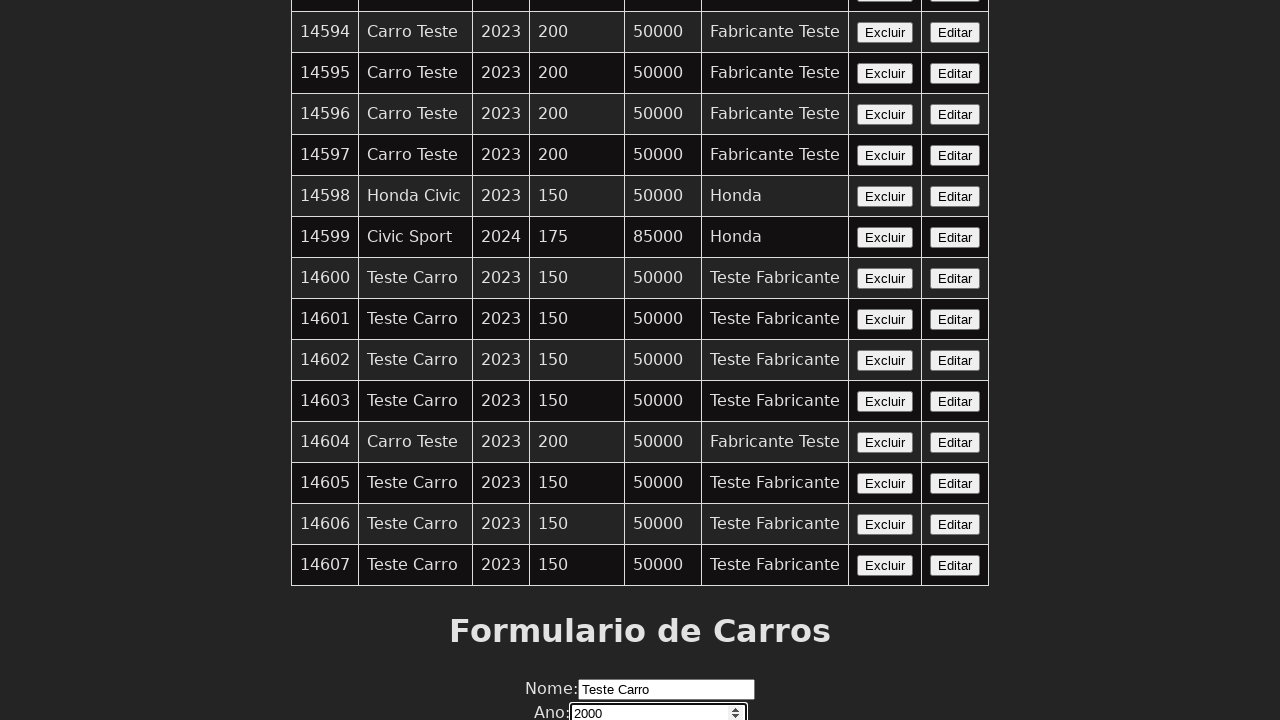

Filled power field with '200' on input[name='potencia']
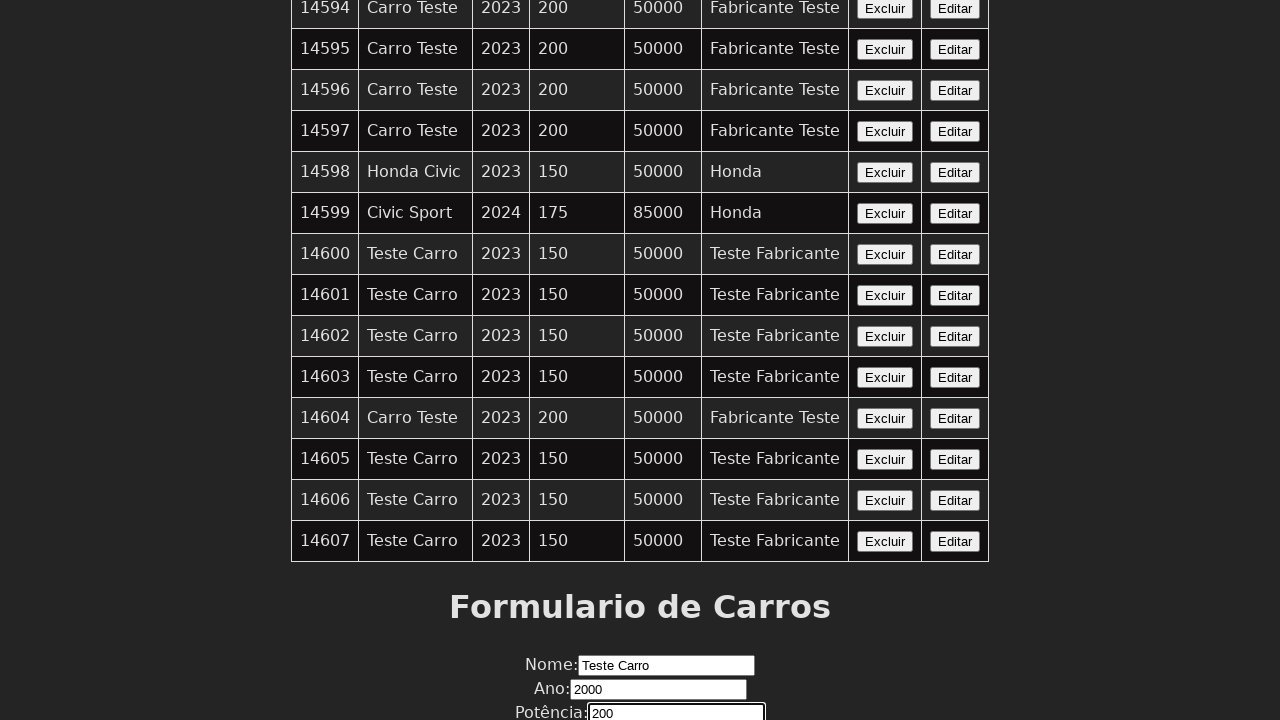

Filled price field with 100 repeated '4's (excessively large value) on input[name='preco']
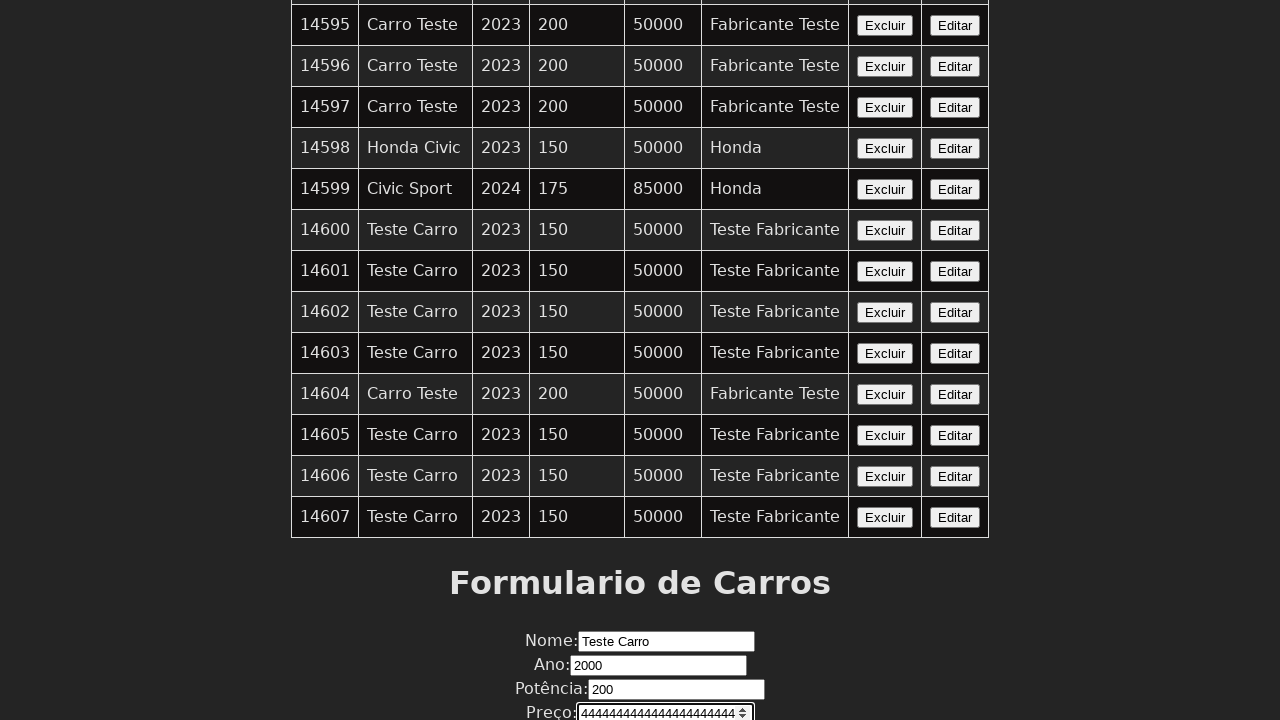

Filled manufacturer field with 'Fabricante Teste' on input[name='fabricante']
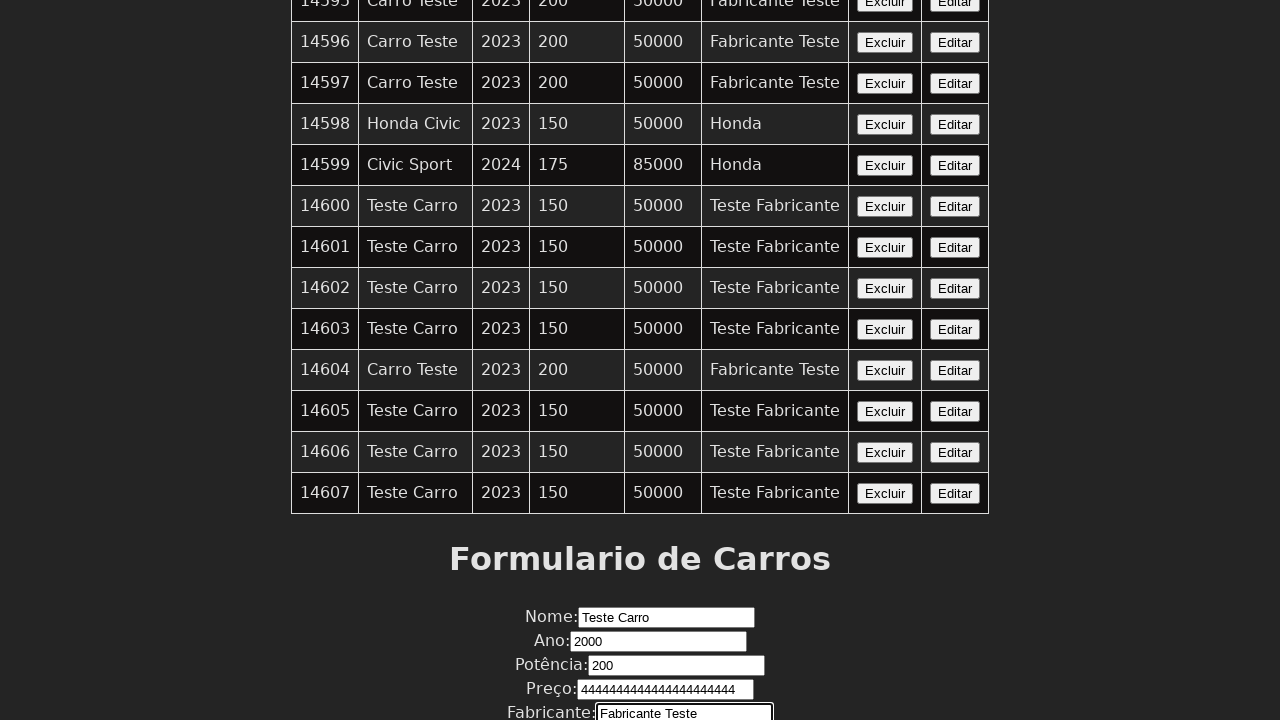

Clicked submit button to attempt form submission at (640, 676) on button:has-text('Enviar')
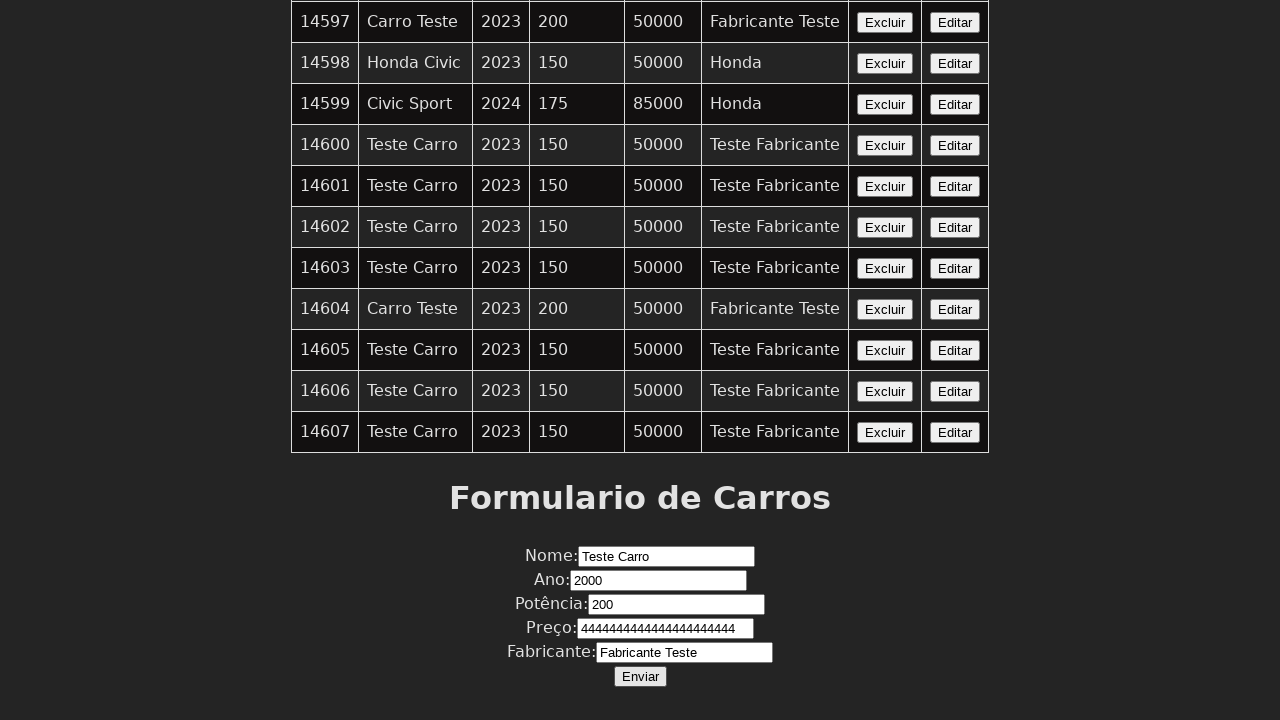

Configured dialog handler to accept alerts
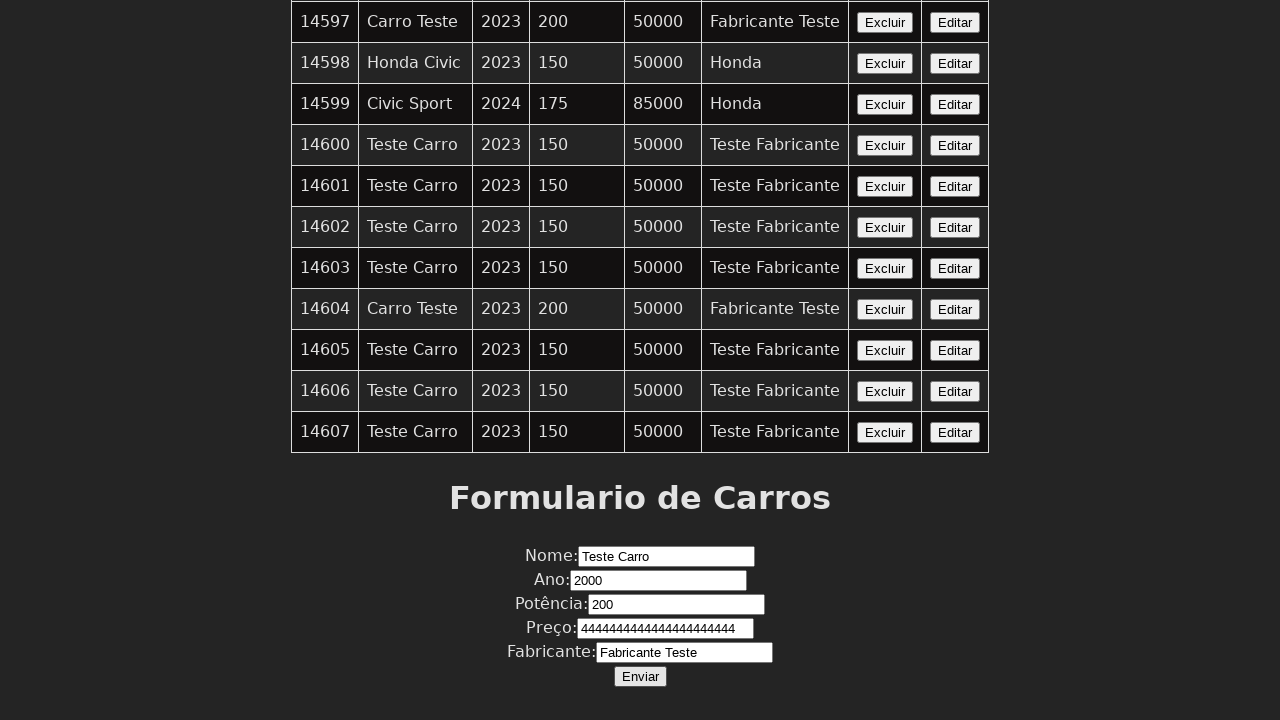

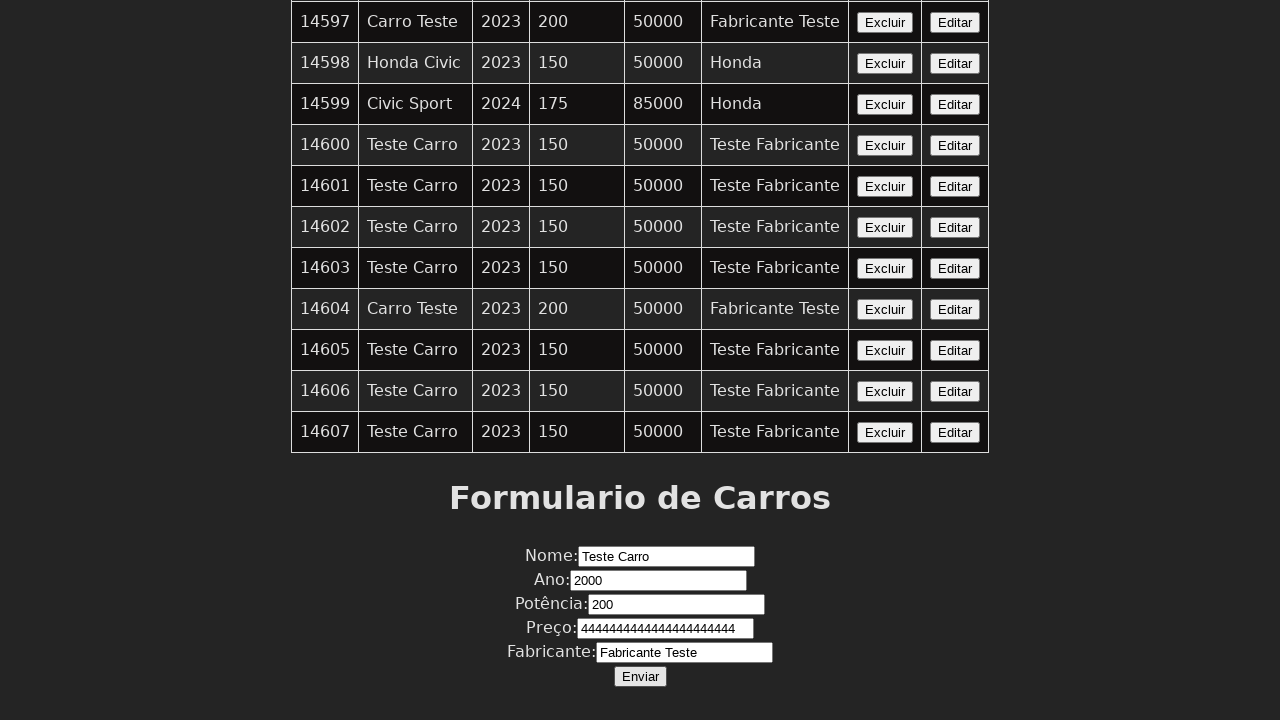